Clicks on a specific player link (Dustin Jacoby) and verifies navigation to the player's page, then navigates back

Starting URL: https://m.sport-express.ru/fighting/mma/ufc/2024/fighters/

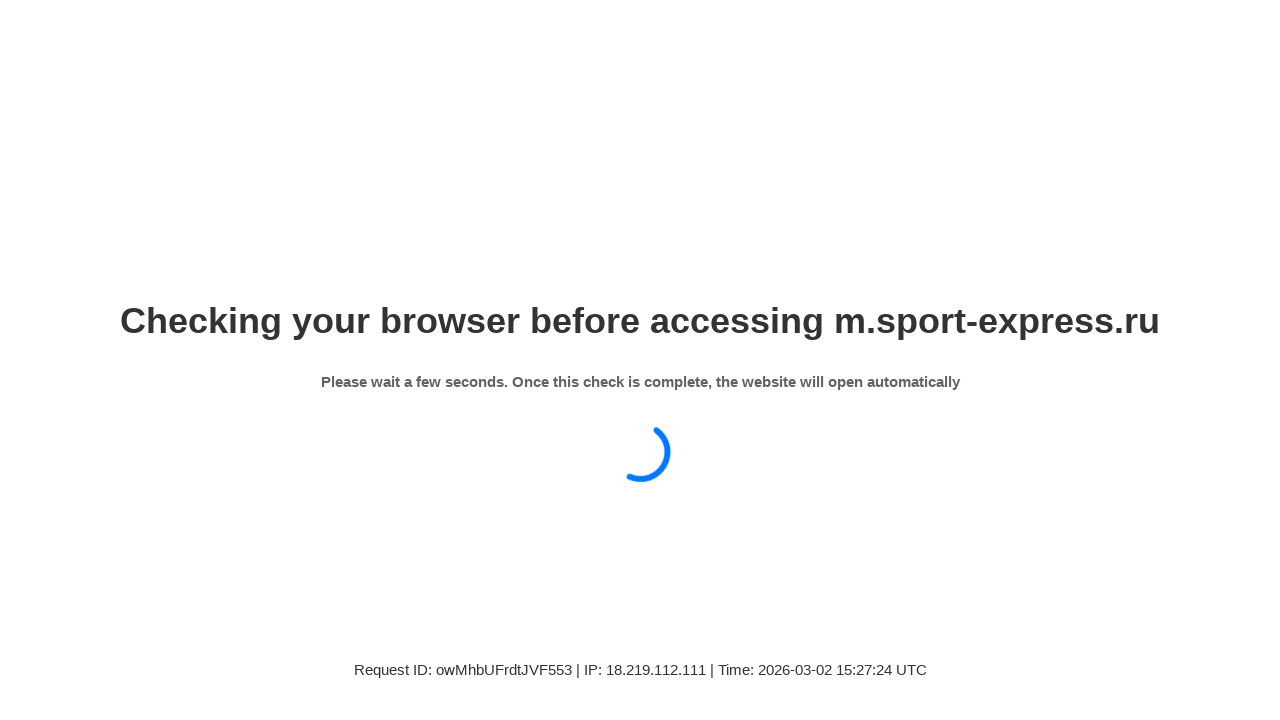

Clicked on Dustin Jacoby player link at (72, 360) on a:has-text('Дастин Джейкоби')
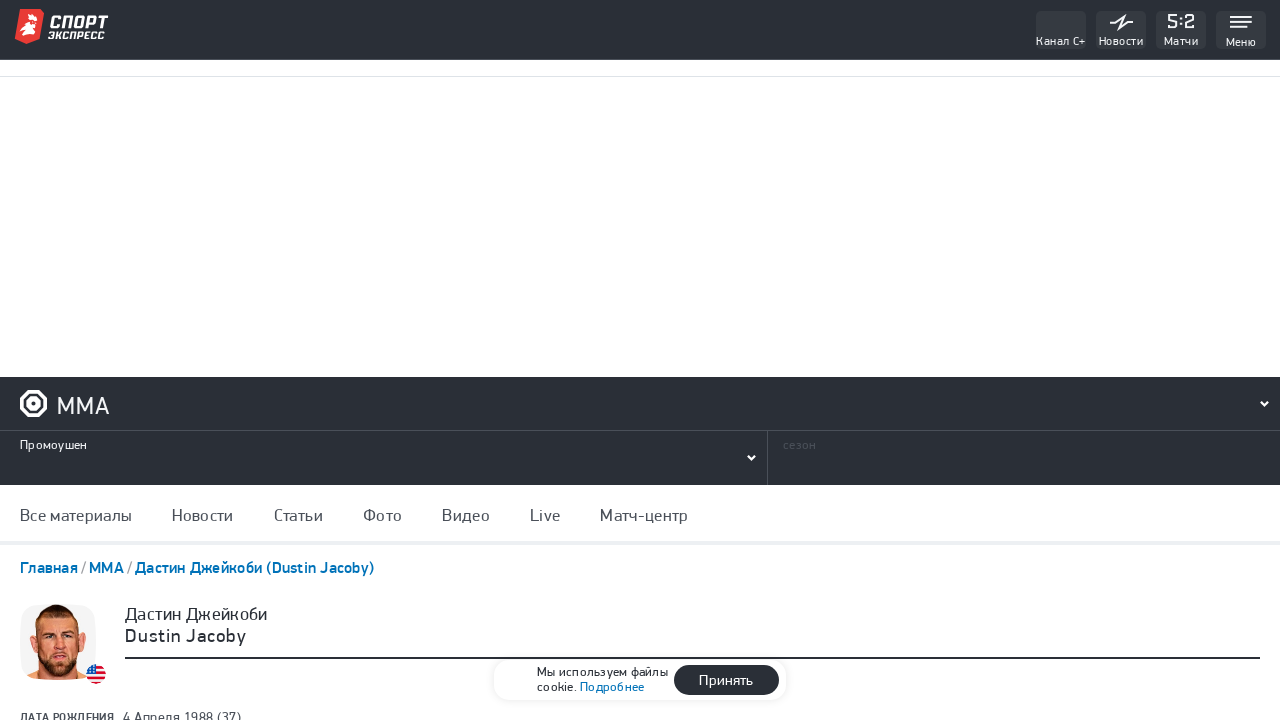

Verified navigation to Dustin Jacoby player page
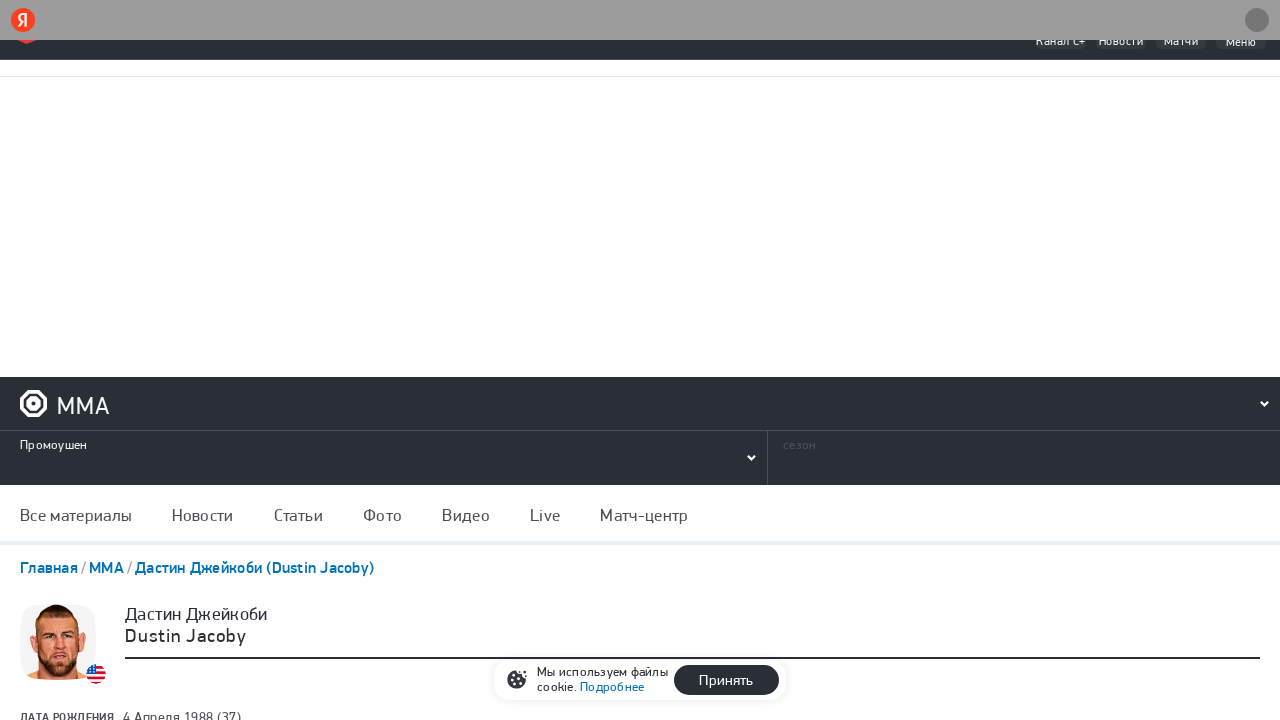

Navigated back to fighters page
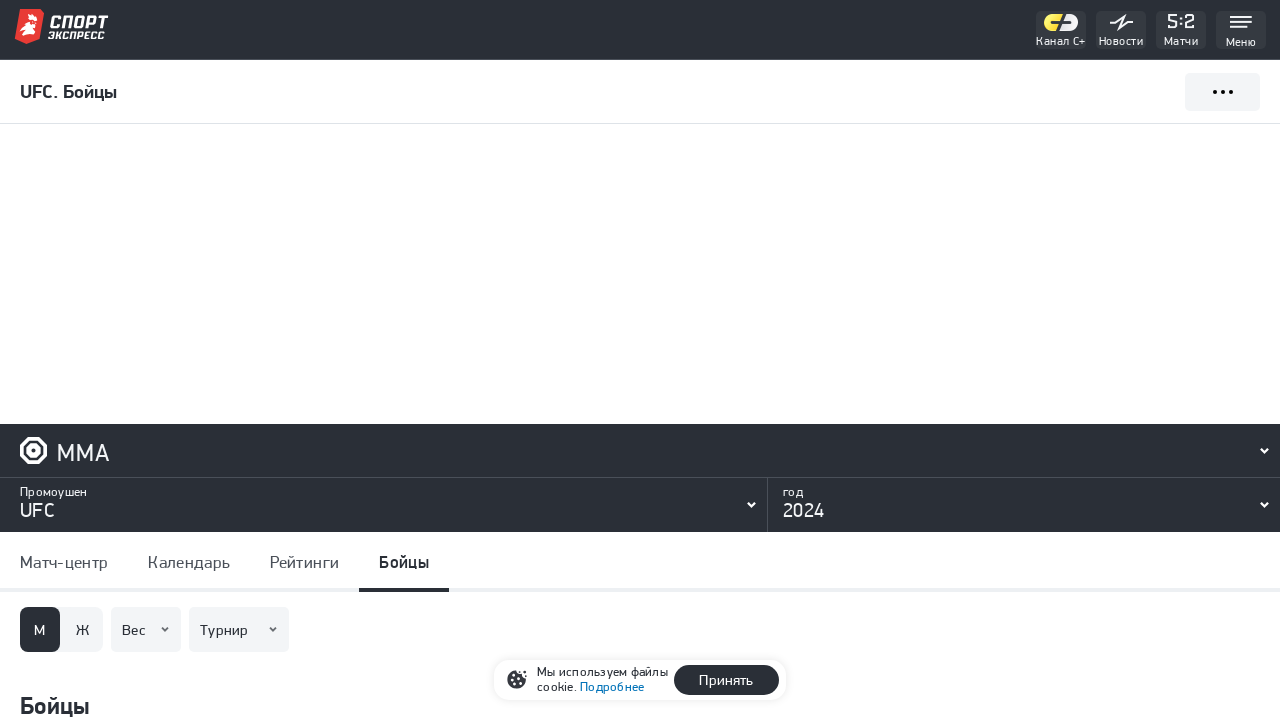

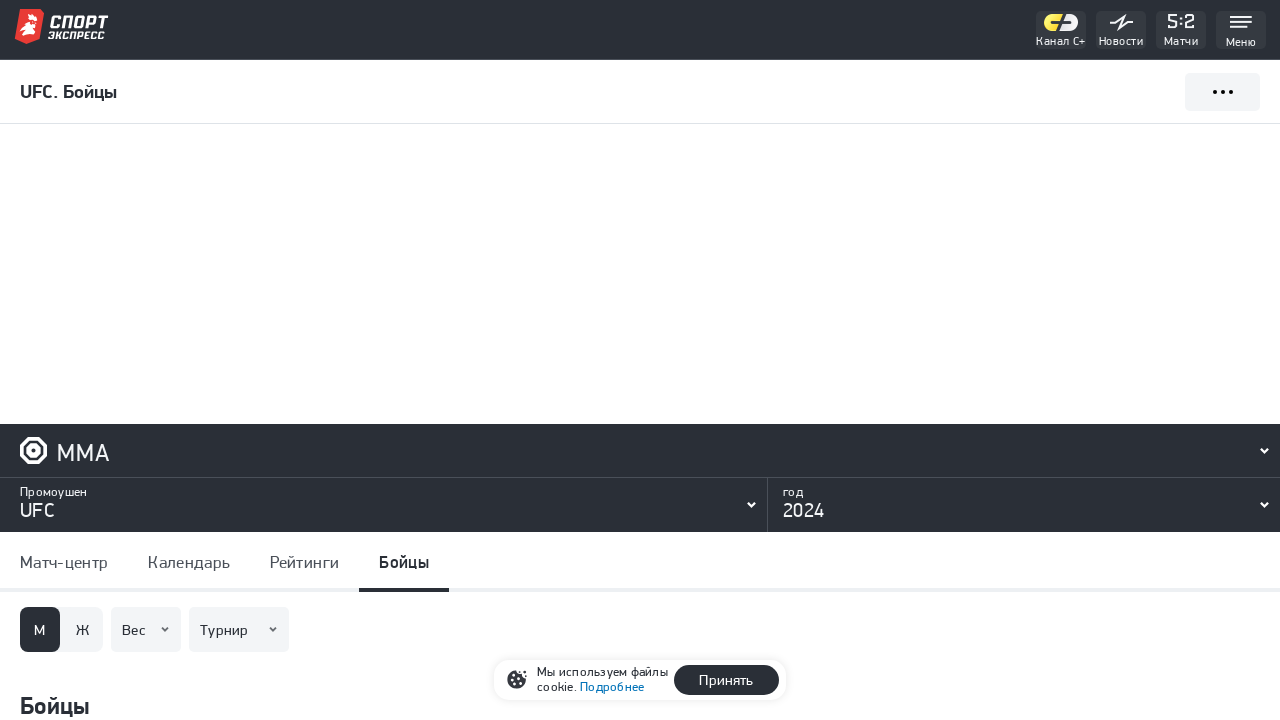